Tests button interactions on DemoQA by performing a double-click on the double-click button, a right-click (context click) on the right-click button, and a regular click on a dynamic click button.

Starting URL: https://demoqa.com/buttons

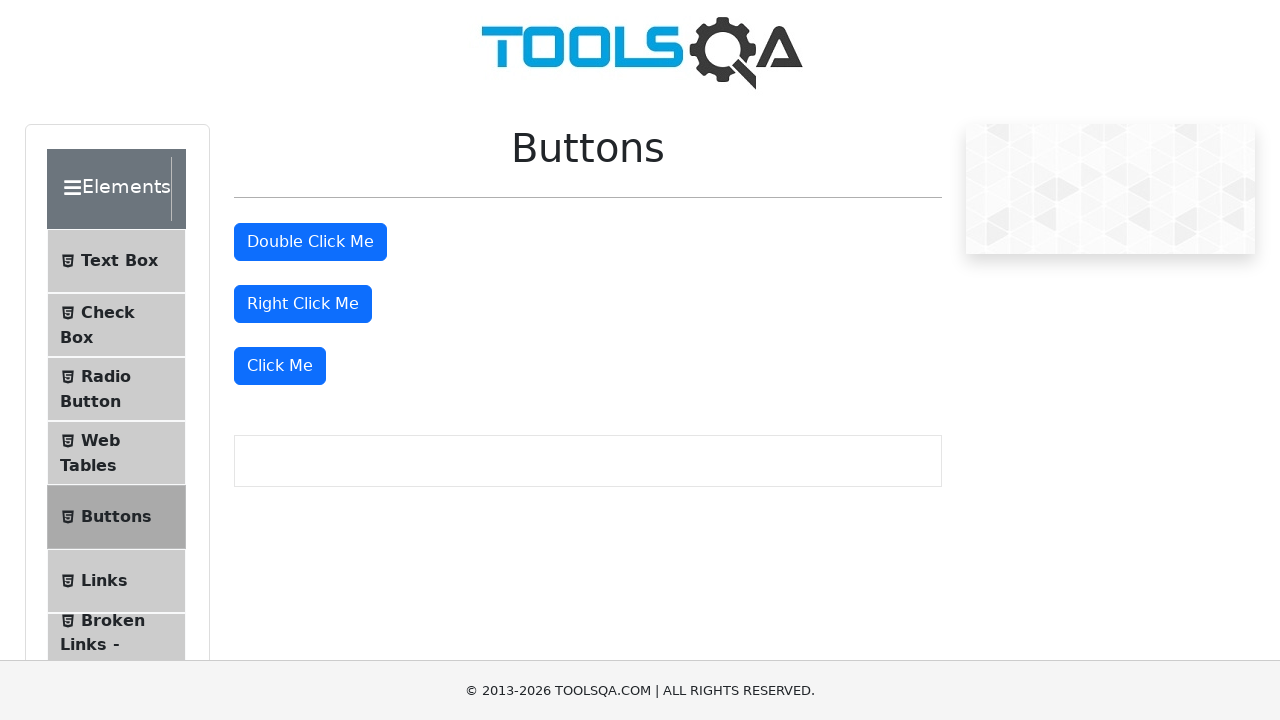

Double-clicked the double-click button at (310, 242) on #doubleClickBtn
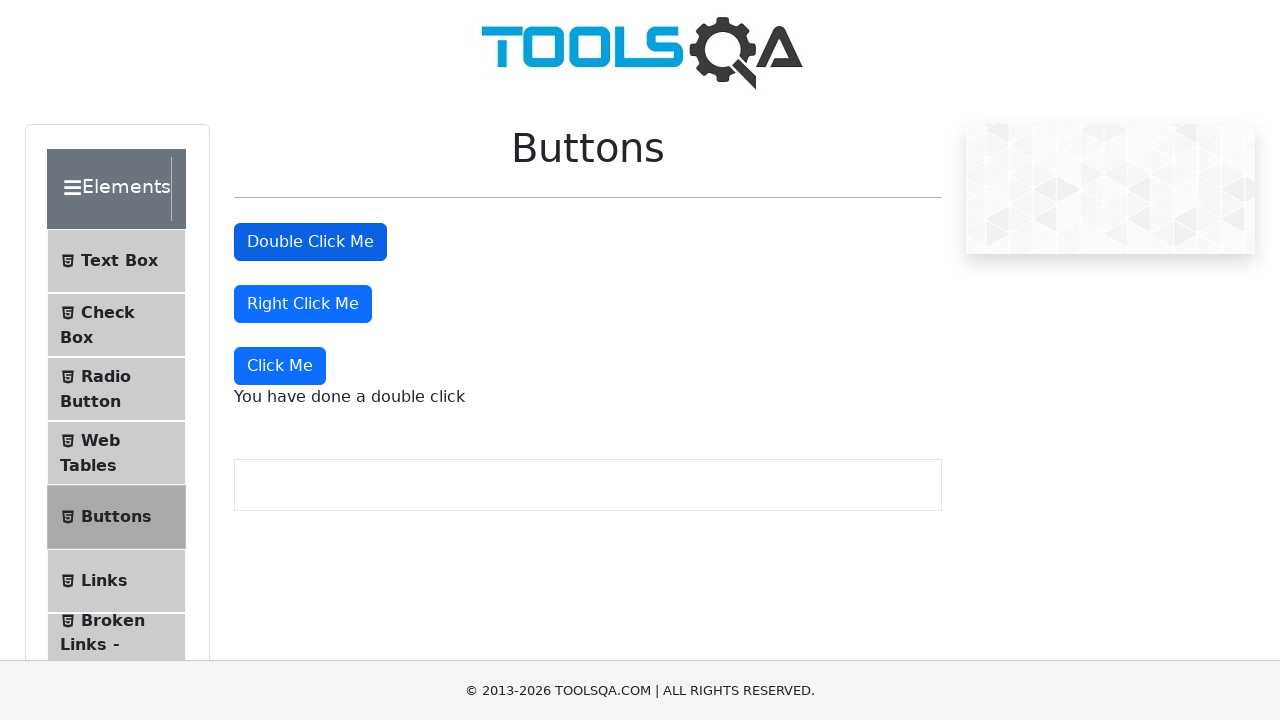

Double-click message appeared
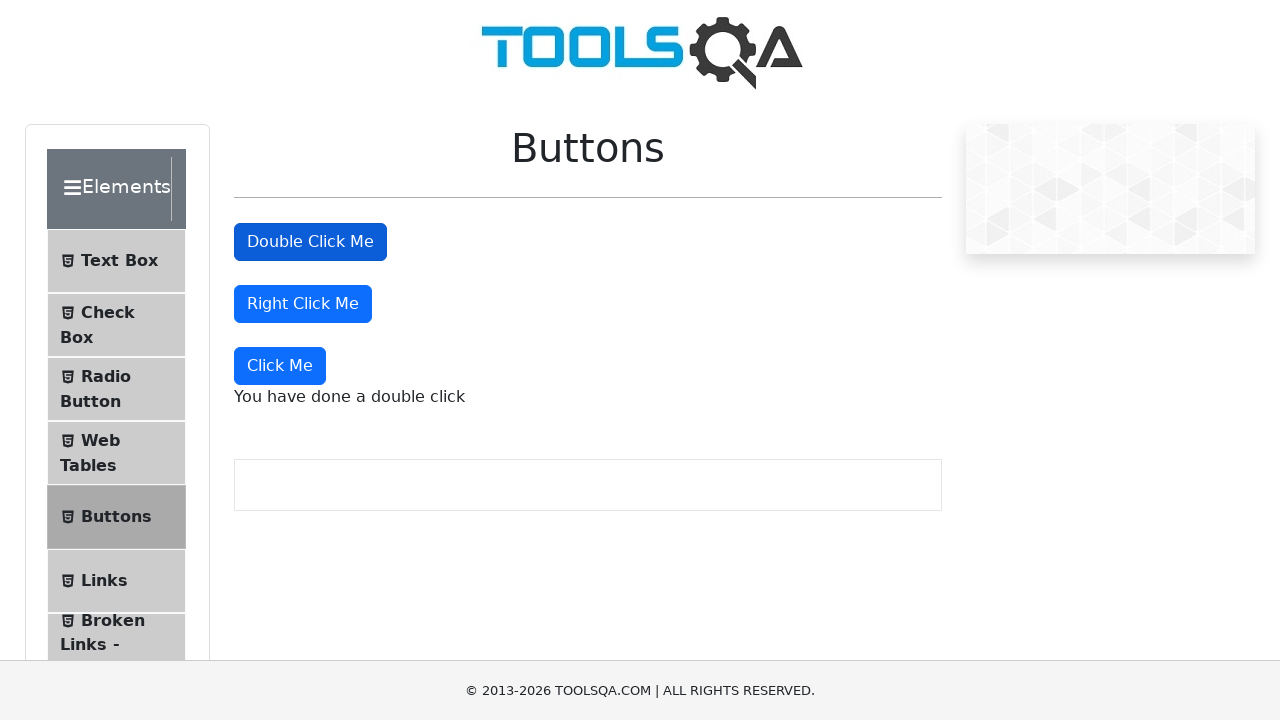

Right-clicked the right-click button at (303, 304) on #rightClickBtn
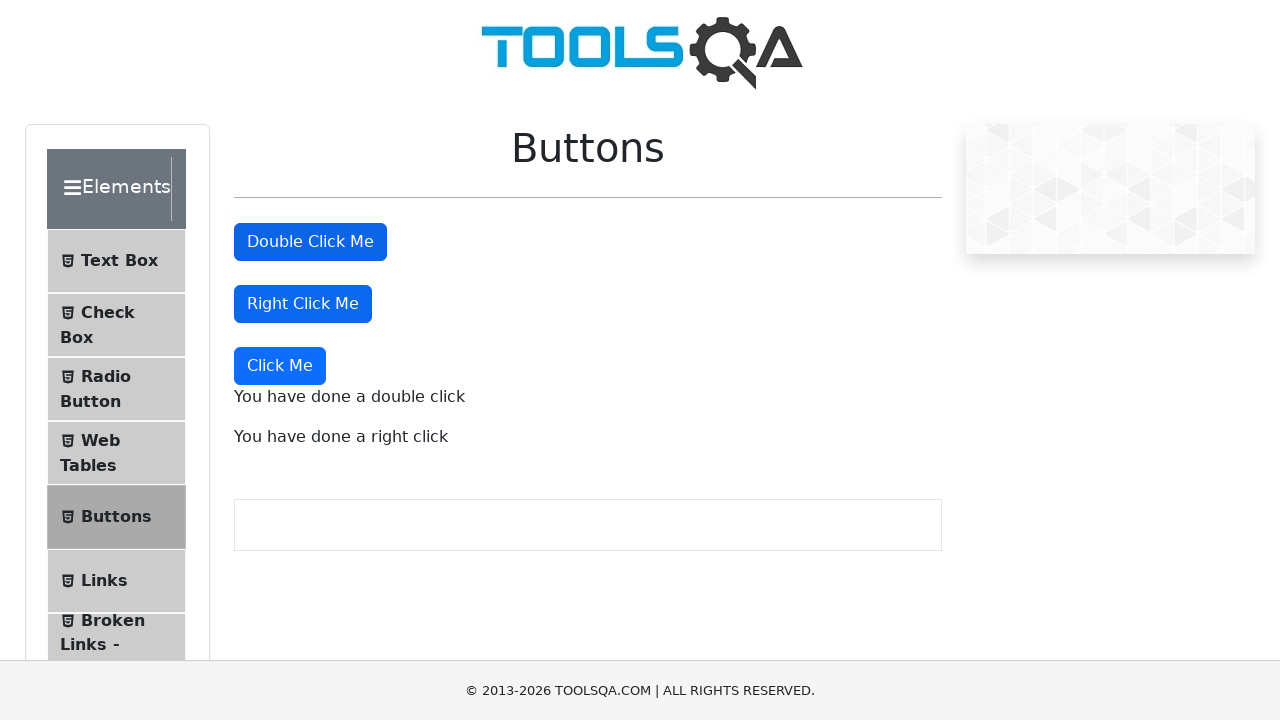

Right-click message appeared
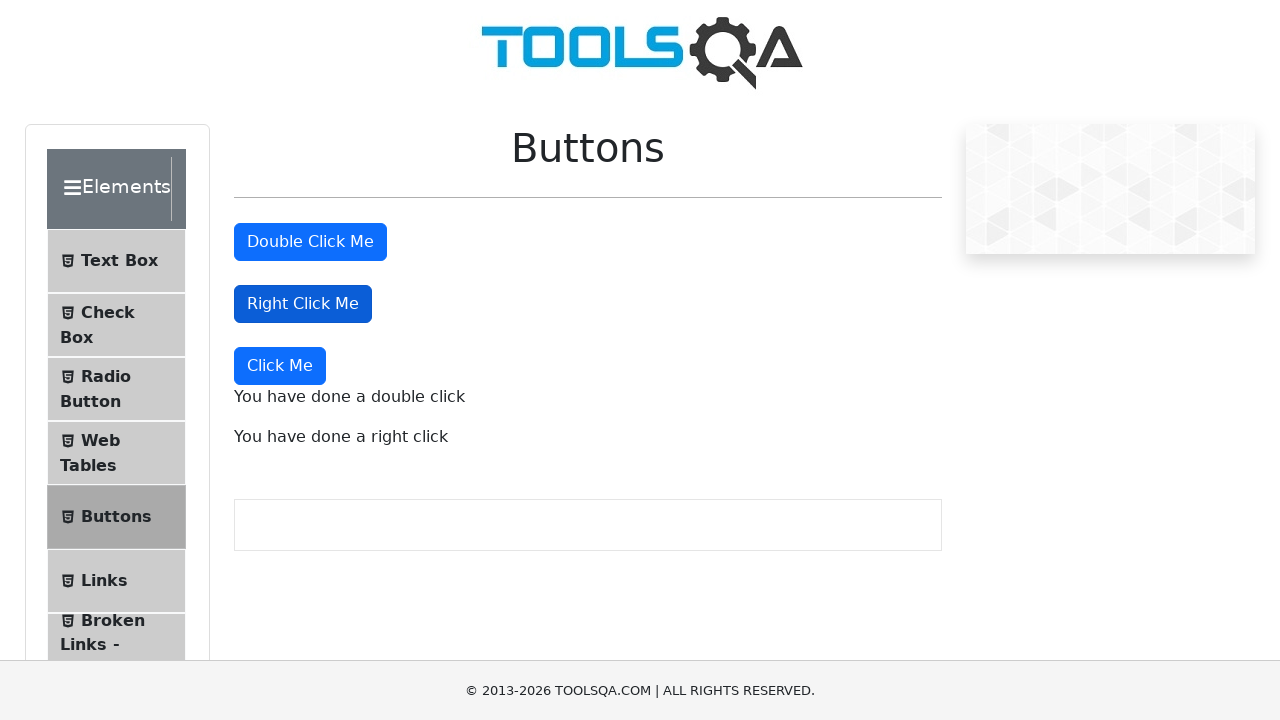

Clicked the dynamic click button at (280, 366) on xpath=//button[text()='Click Me']
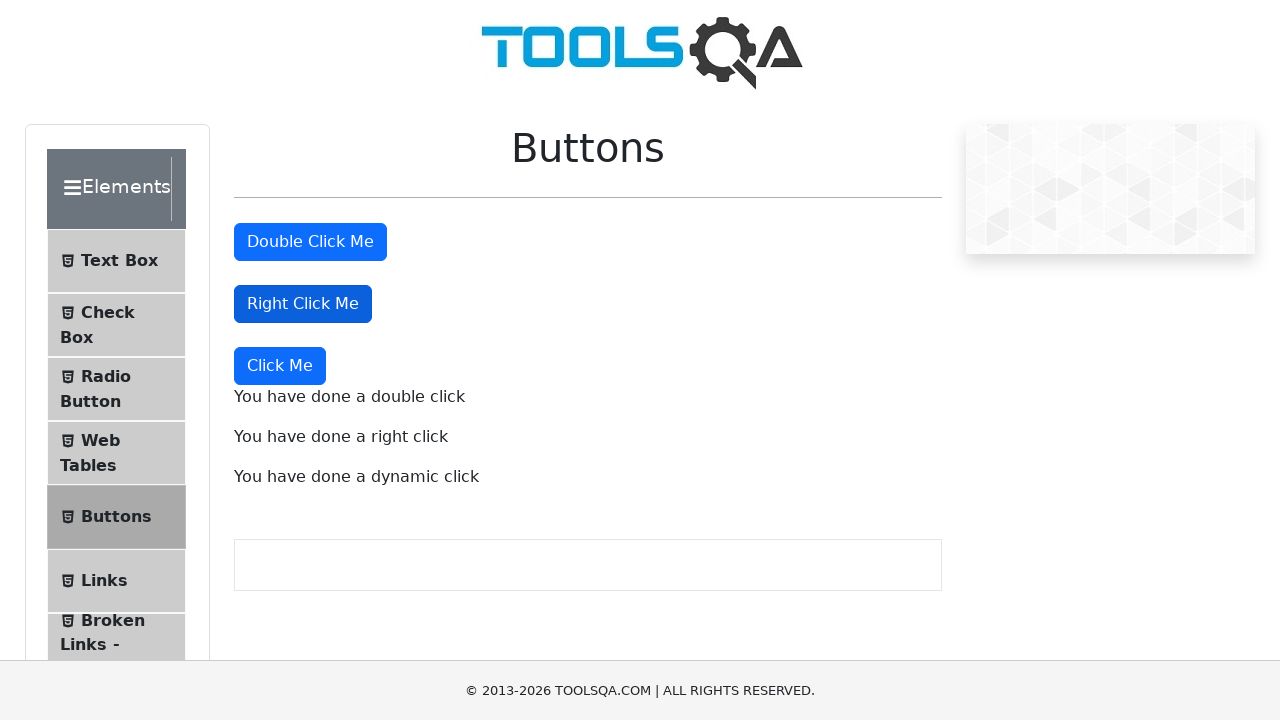

Dynamic click message appeared
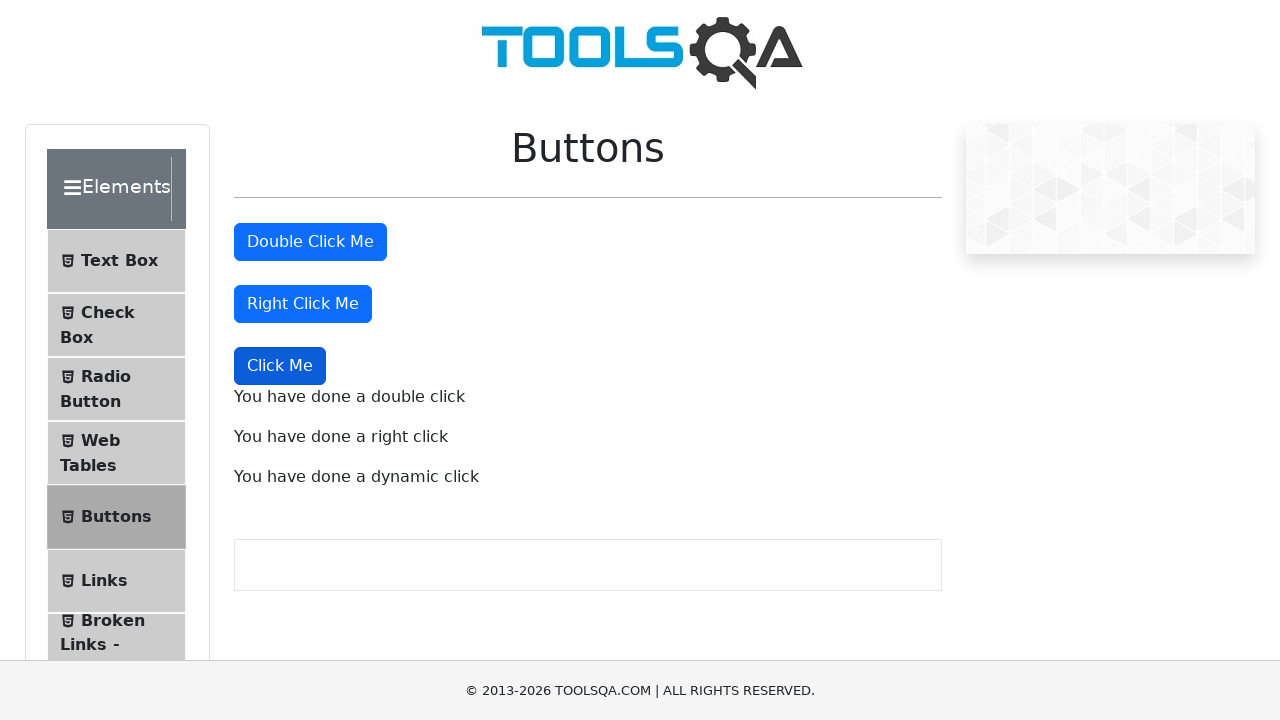

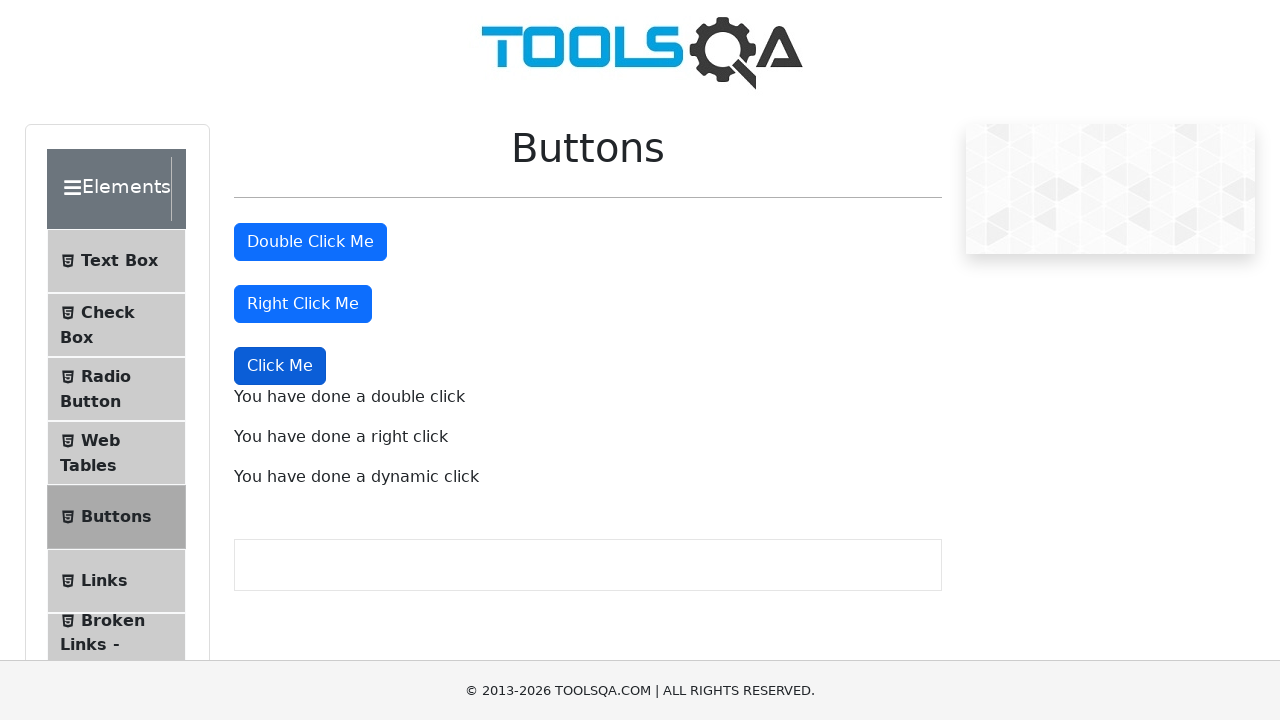